Tests form interaction on Selenium's web form page by typing text into various input fields, clearing a field, and re-typing new content

Starting URL: https://www.selenium.dev/selenium/web/web-form.html

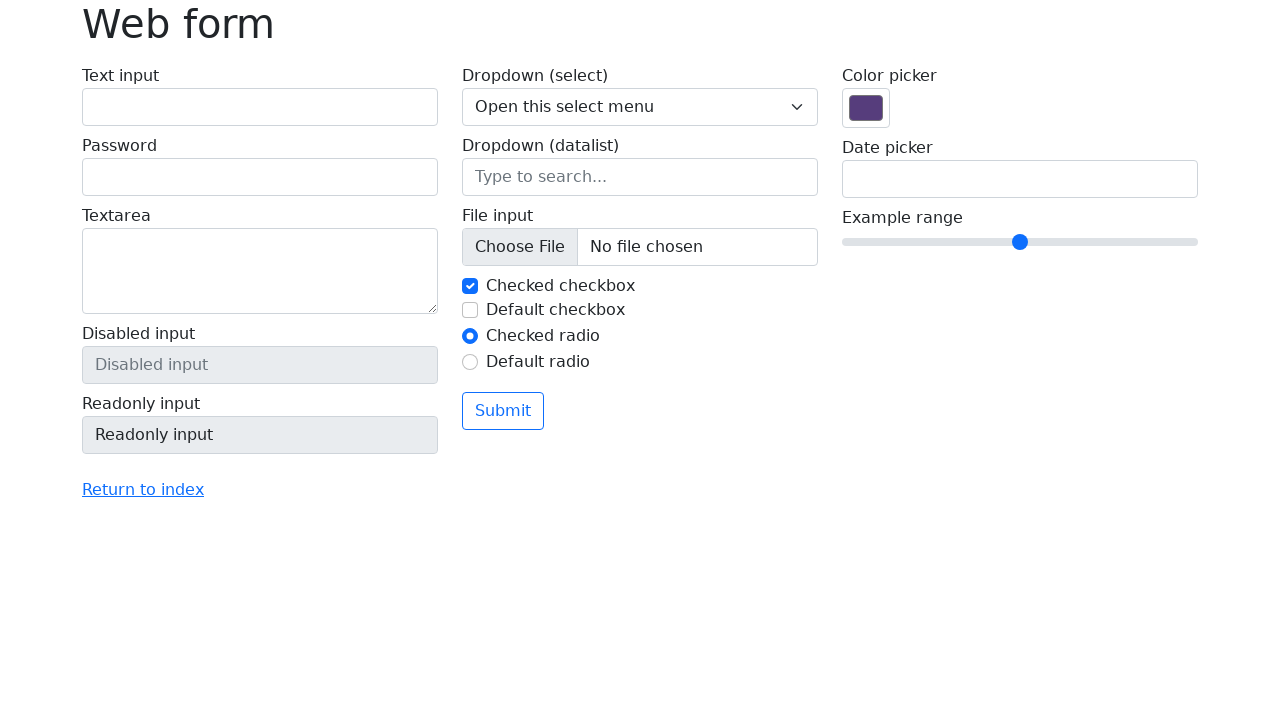

Waited for h1 element to load
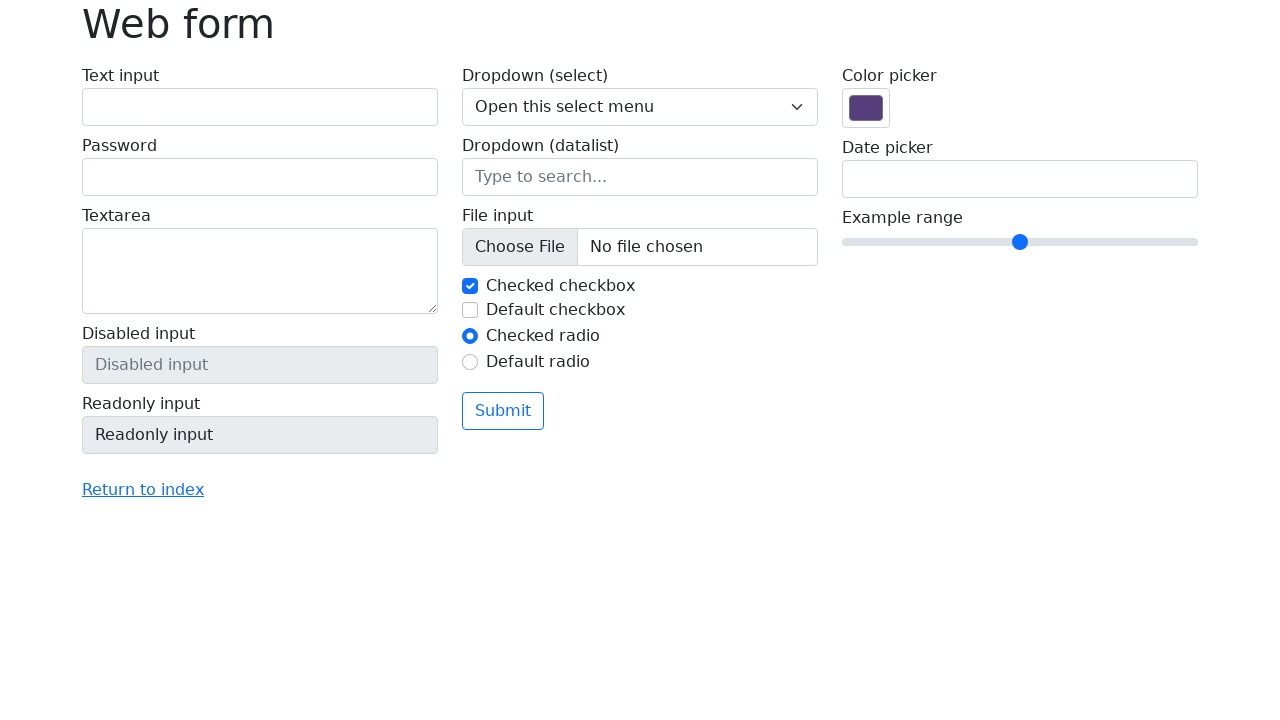

Verified page title is 'Web form'
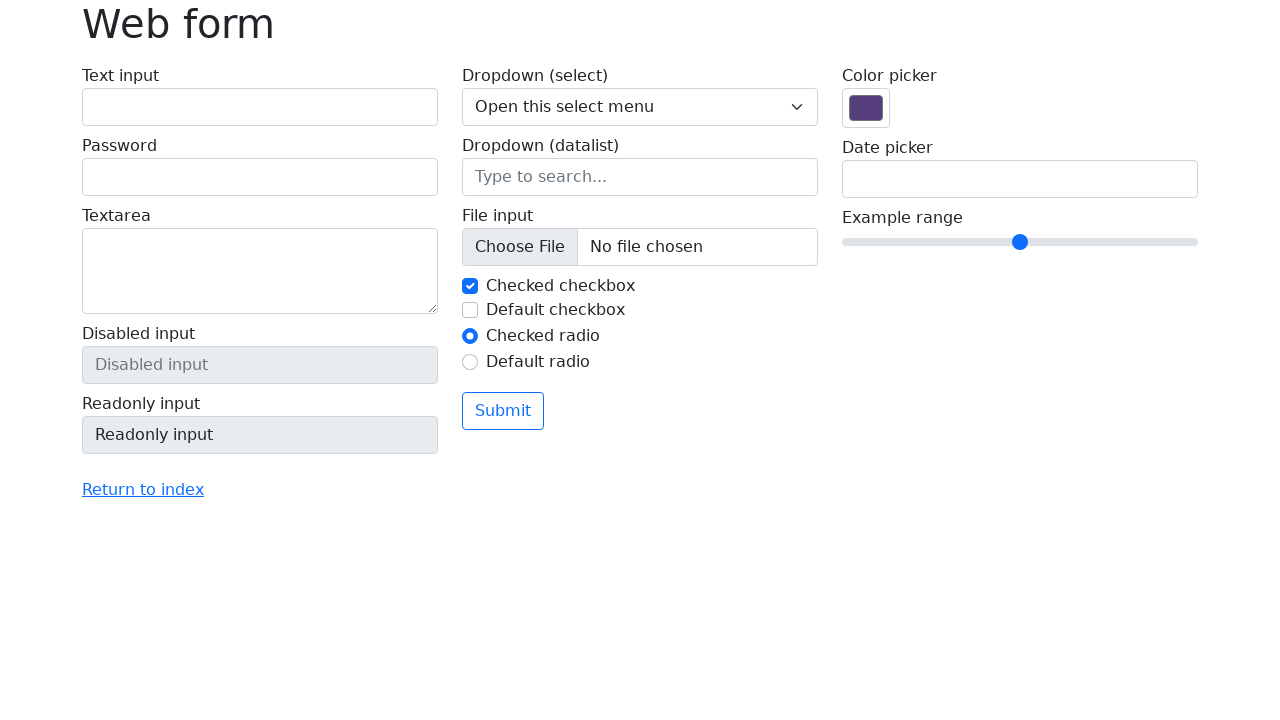

Typed 'Ingreso texto' into text input field on #my-text-id
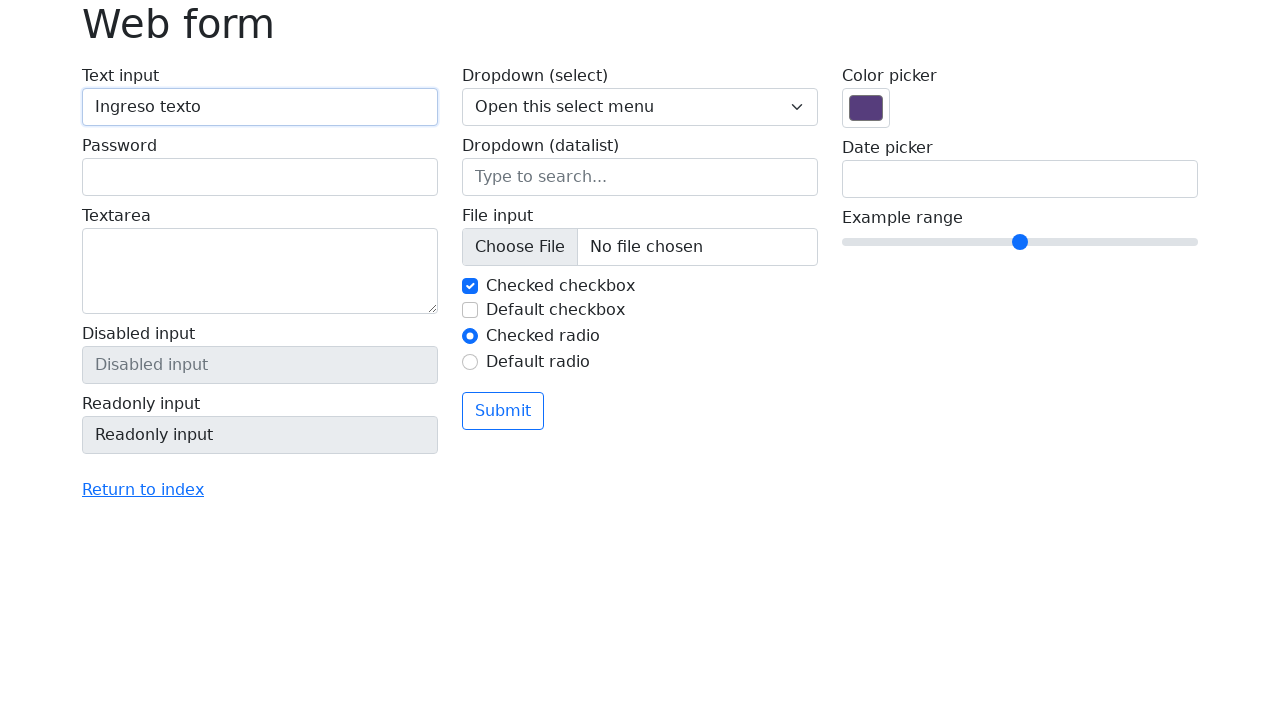

Typed 'MC' into password field on input[name='my-password']
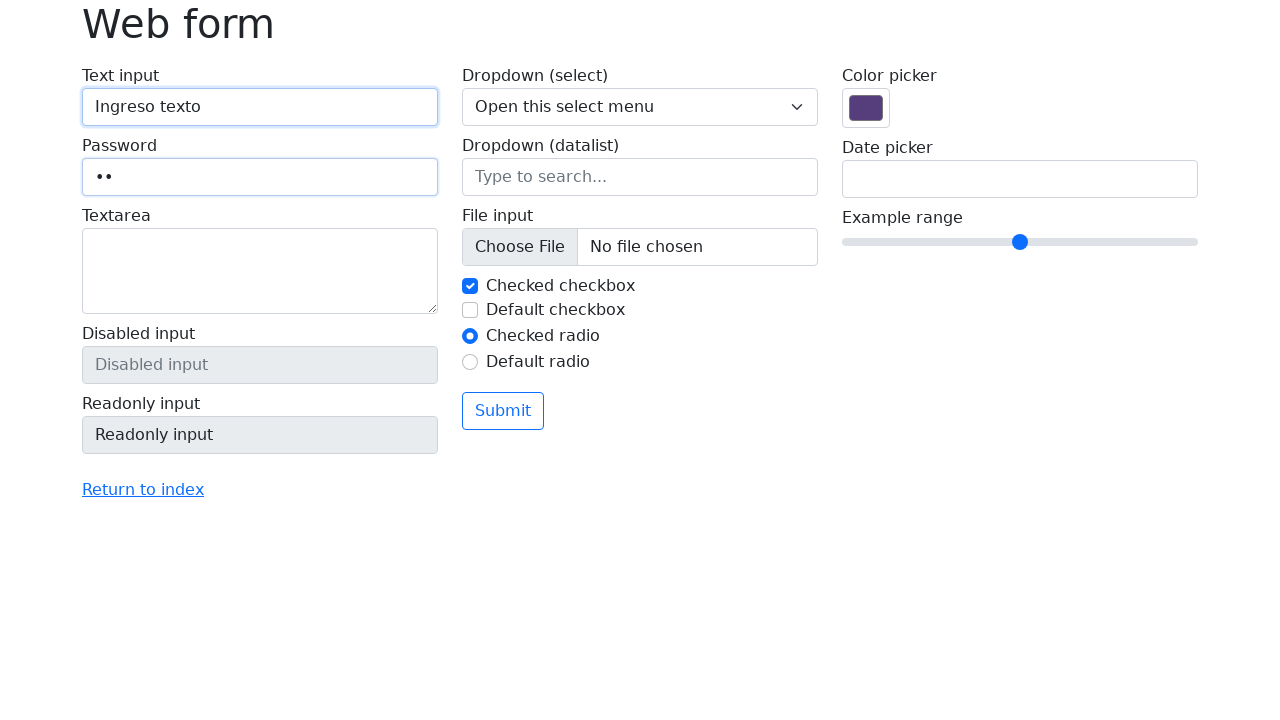

Typed 'Prueba ingreso info en formulario' into textarea field on textarea[name='my-textarea']
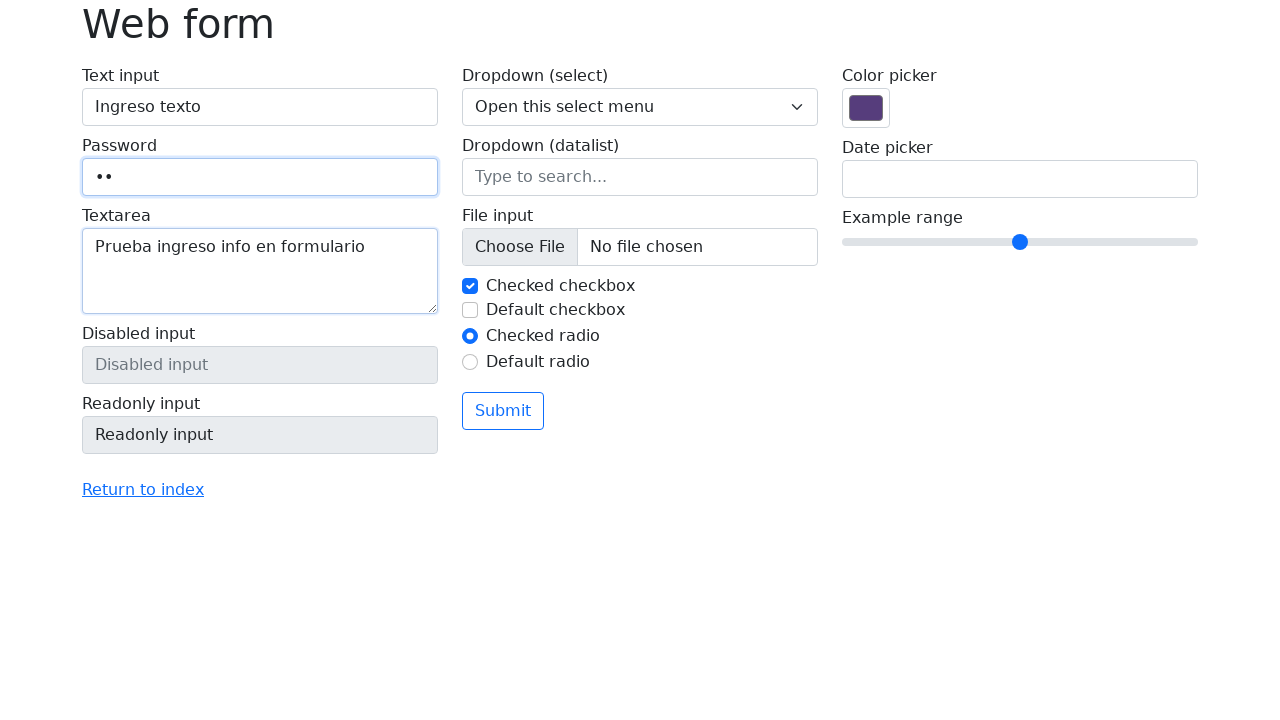

Cleared textarea field on textarea[name='my-textarea']
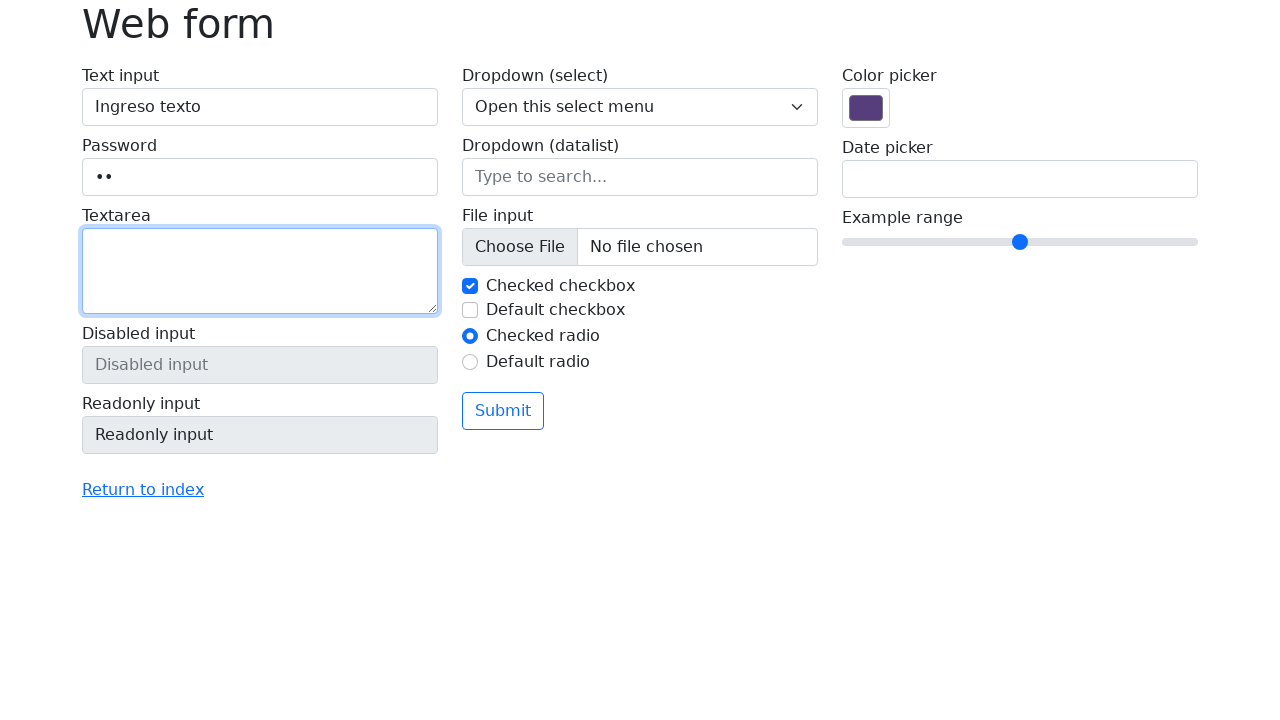

Re-typed 'Prueba ingreso segunda info en formulario' into textarea field on textarea[name='my-textarea']
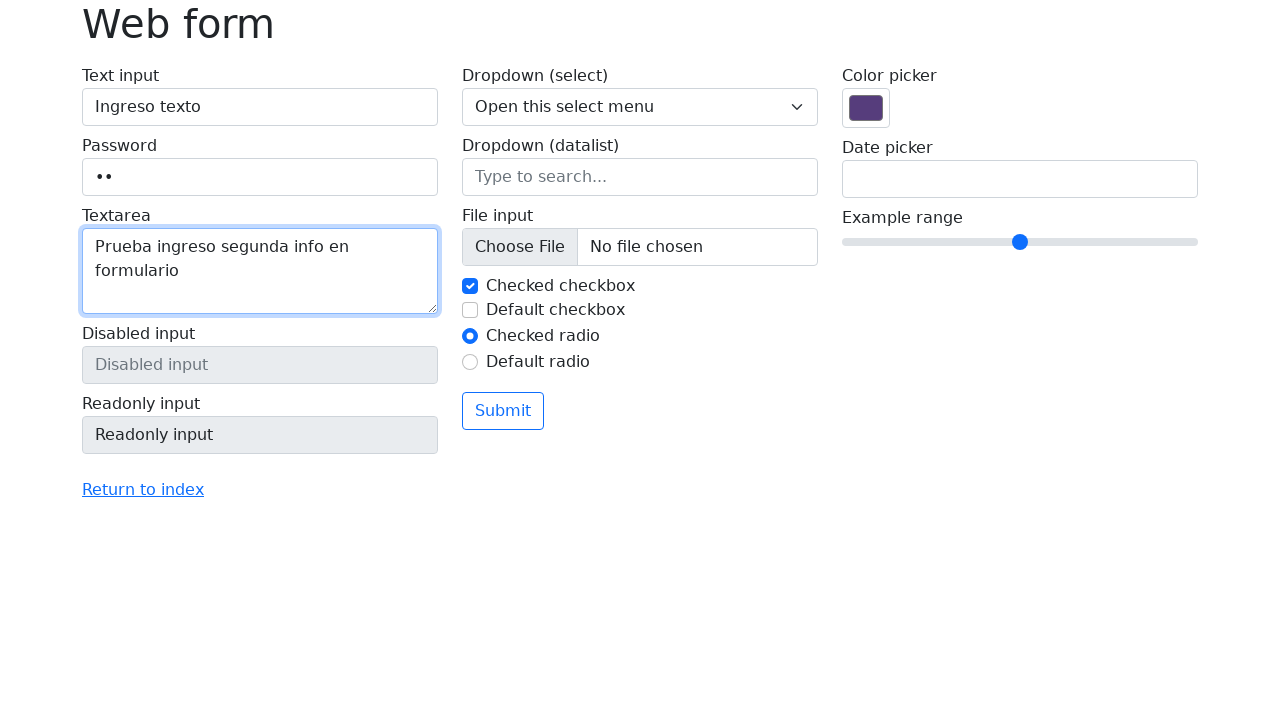

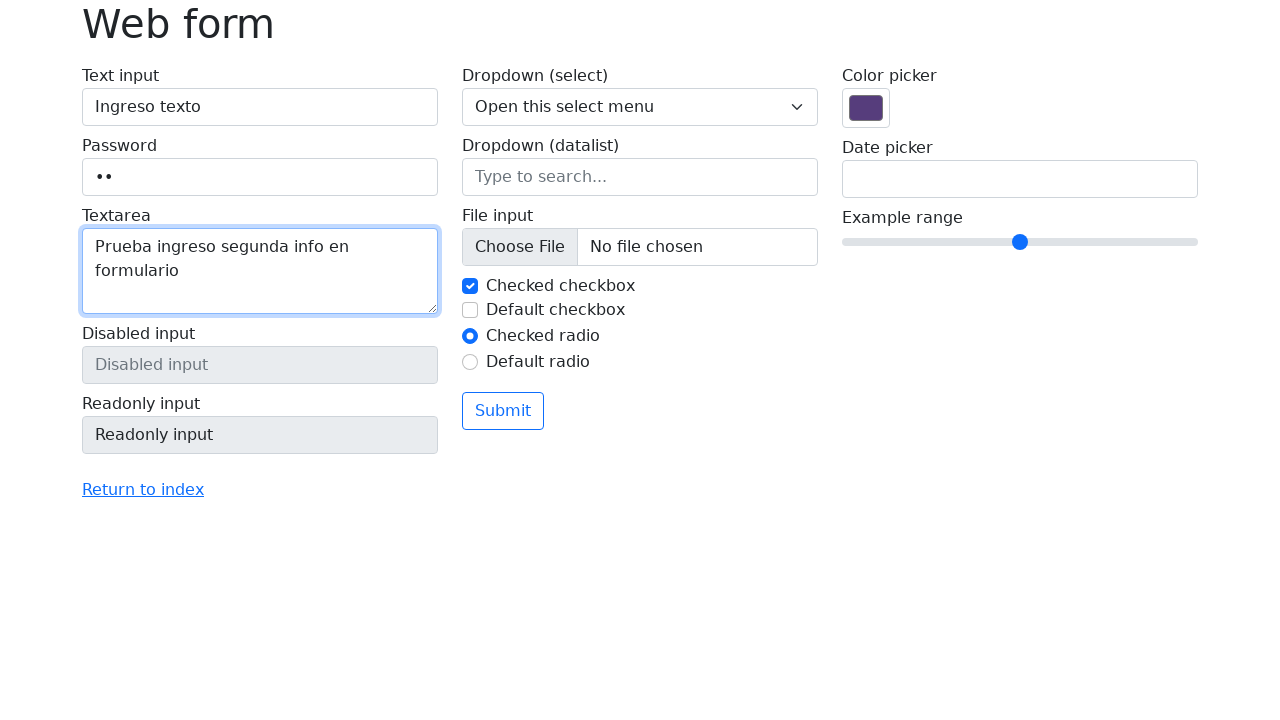